Tests a simple form by filling in first name, last name, city, and country fields using different locator strategies, then submits the form

Starting URL: http://suninjuly.github.io/simple_form_find_task.html

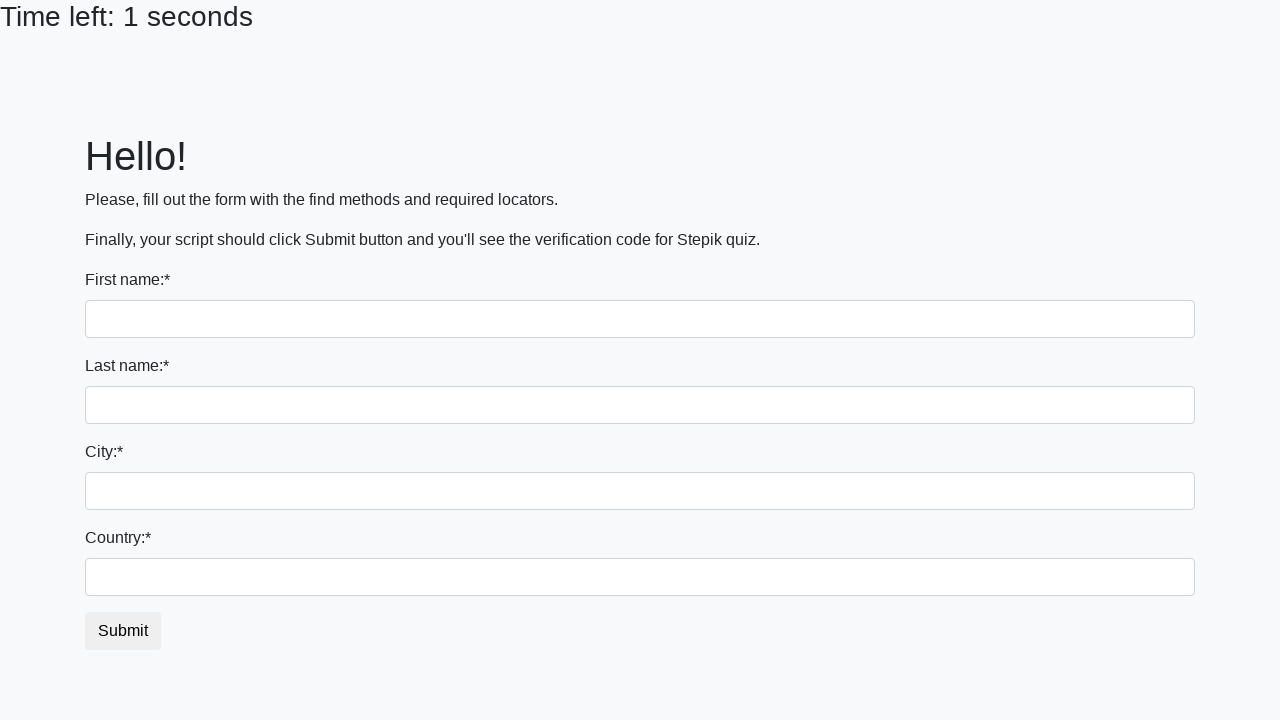

Filled first name field with 'Ivan' using tag name locator on input
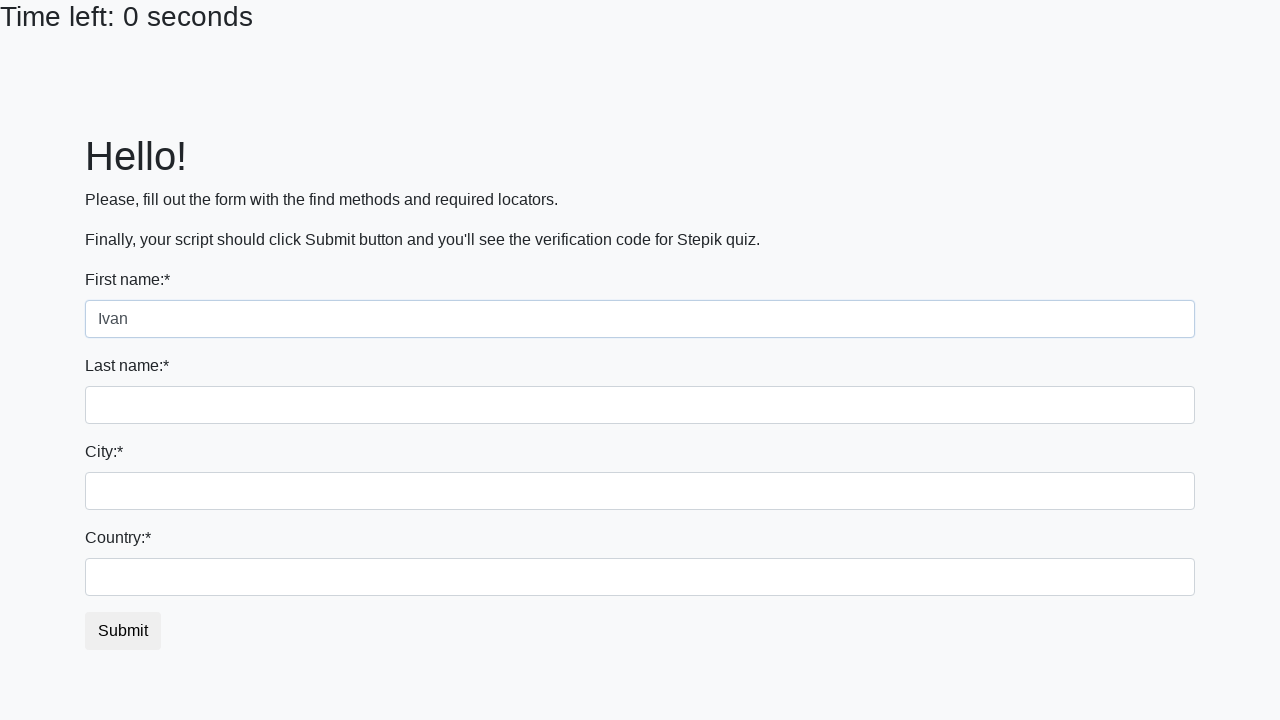

Filled last name field with 'Petrov' using name attribute locator on input[name='last_name']
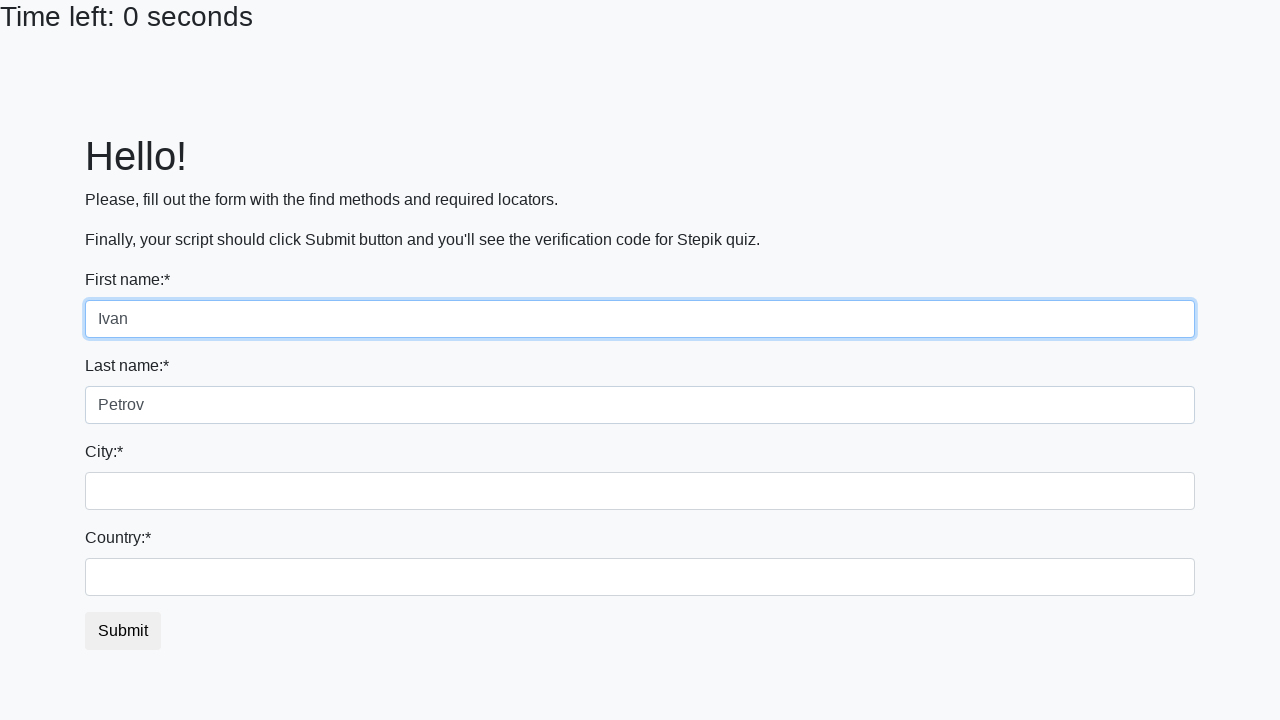

Filled city field with 'Smolensk' using class name locator on .city
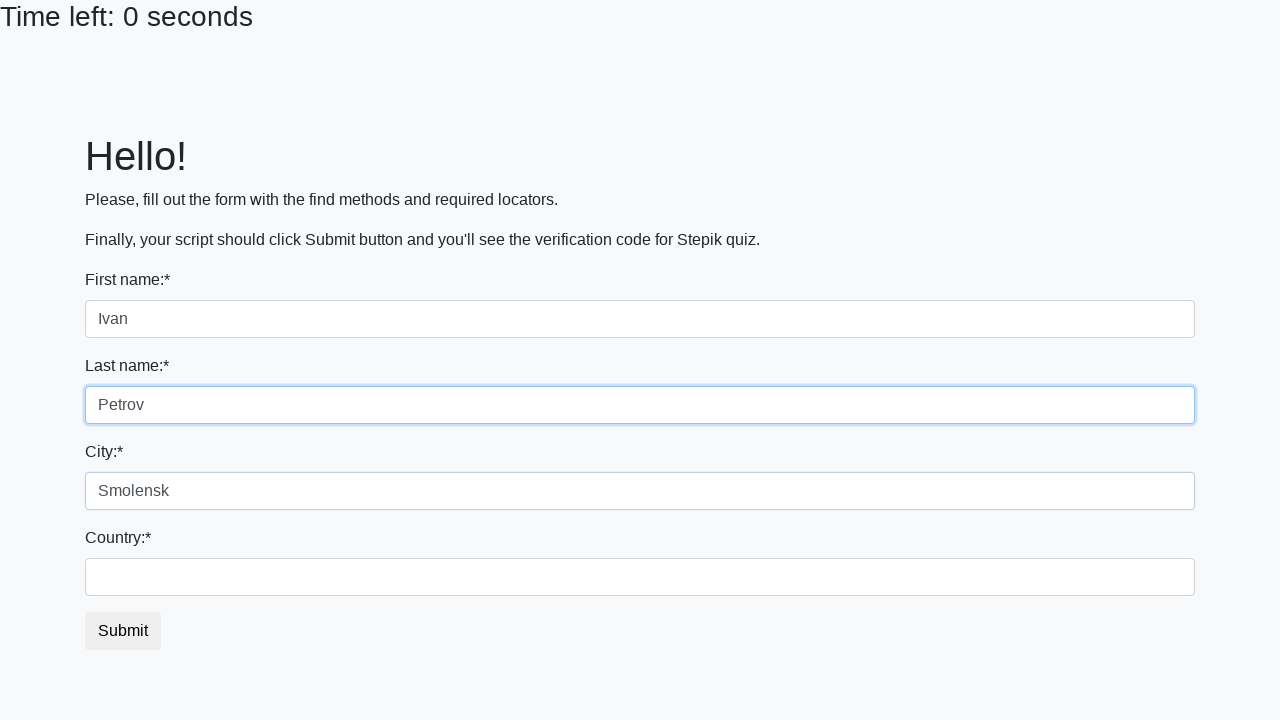

Filled country field with 'Russia' using ID locator on #country
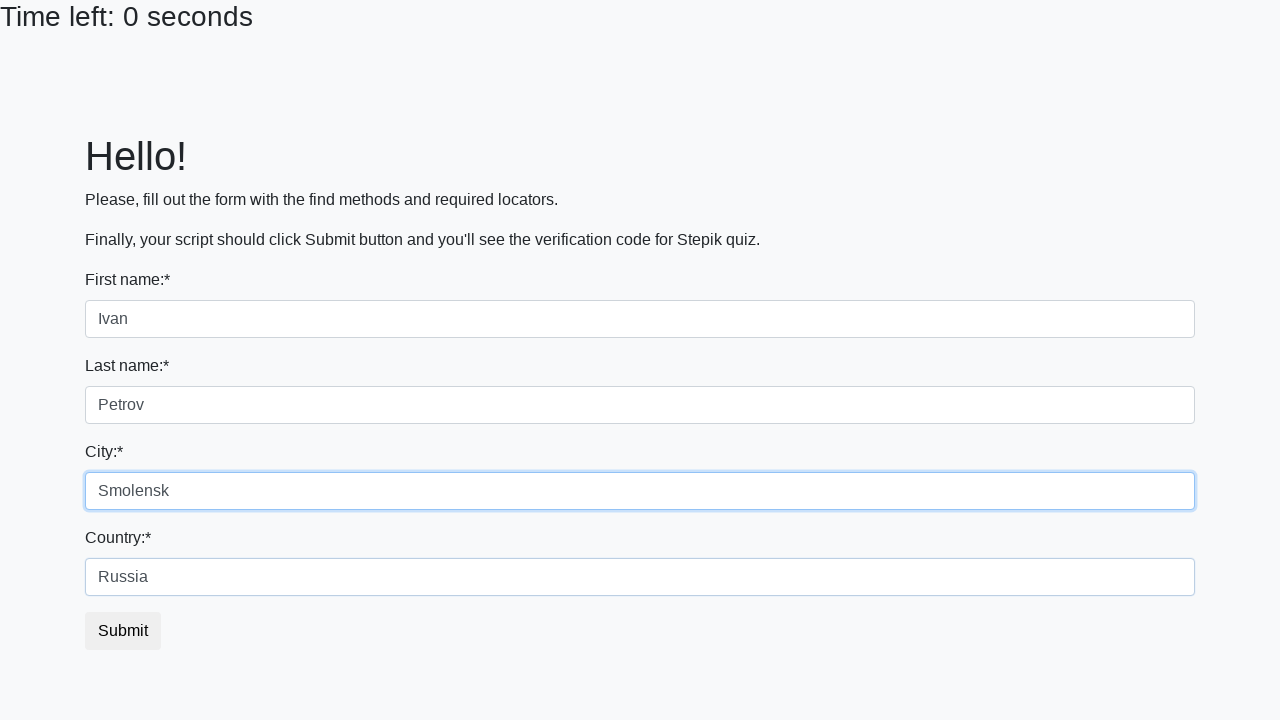

Clicked submit button to submit the form at (123, 631) on button.btn
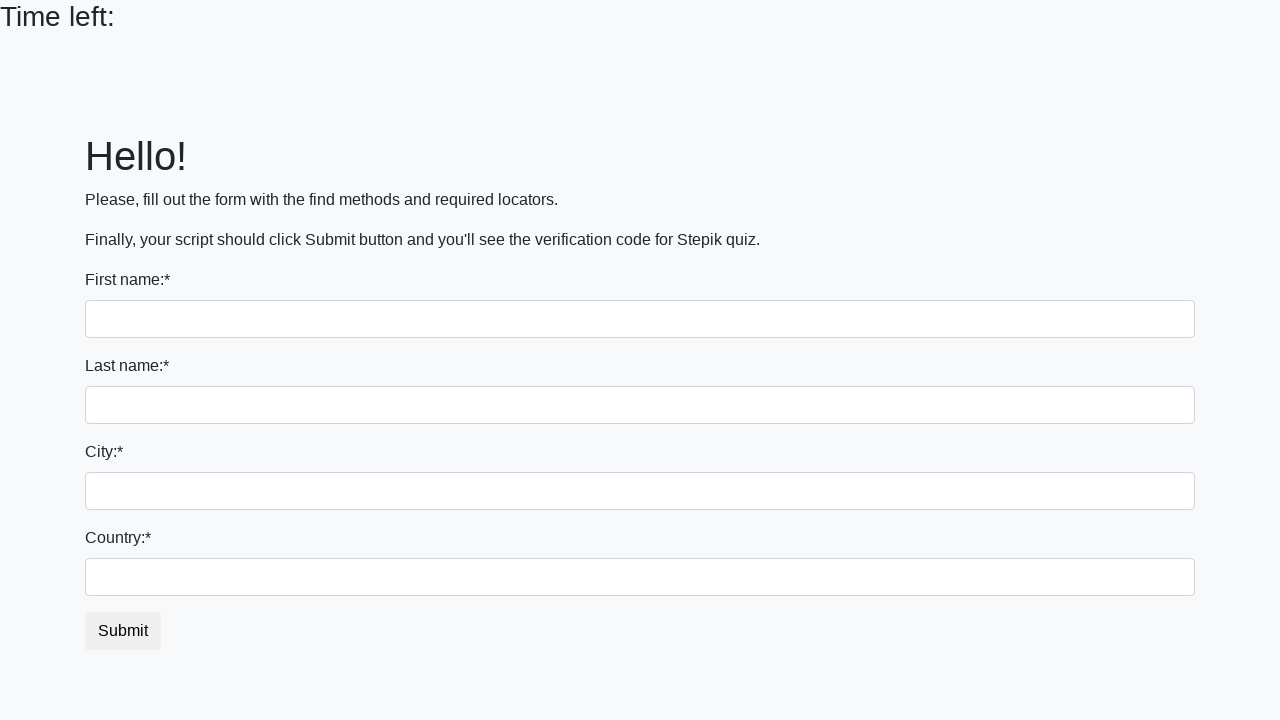

Waited for form submission to complete
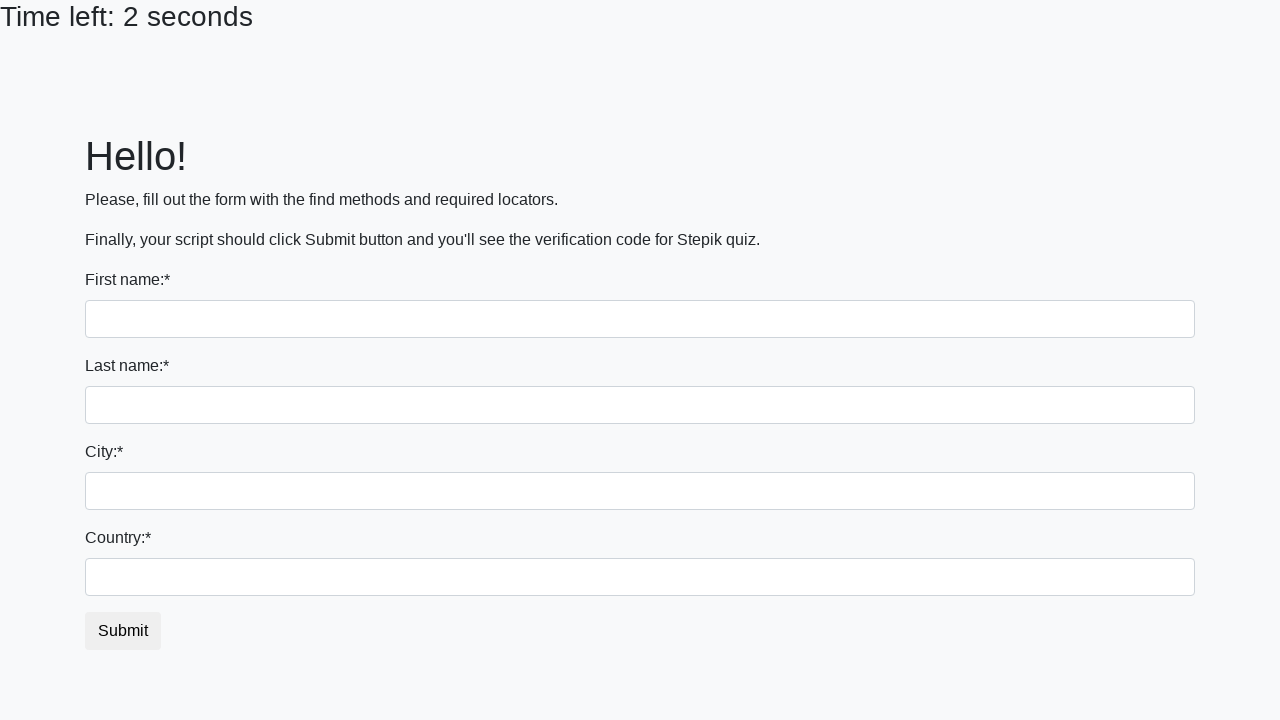

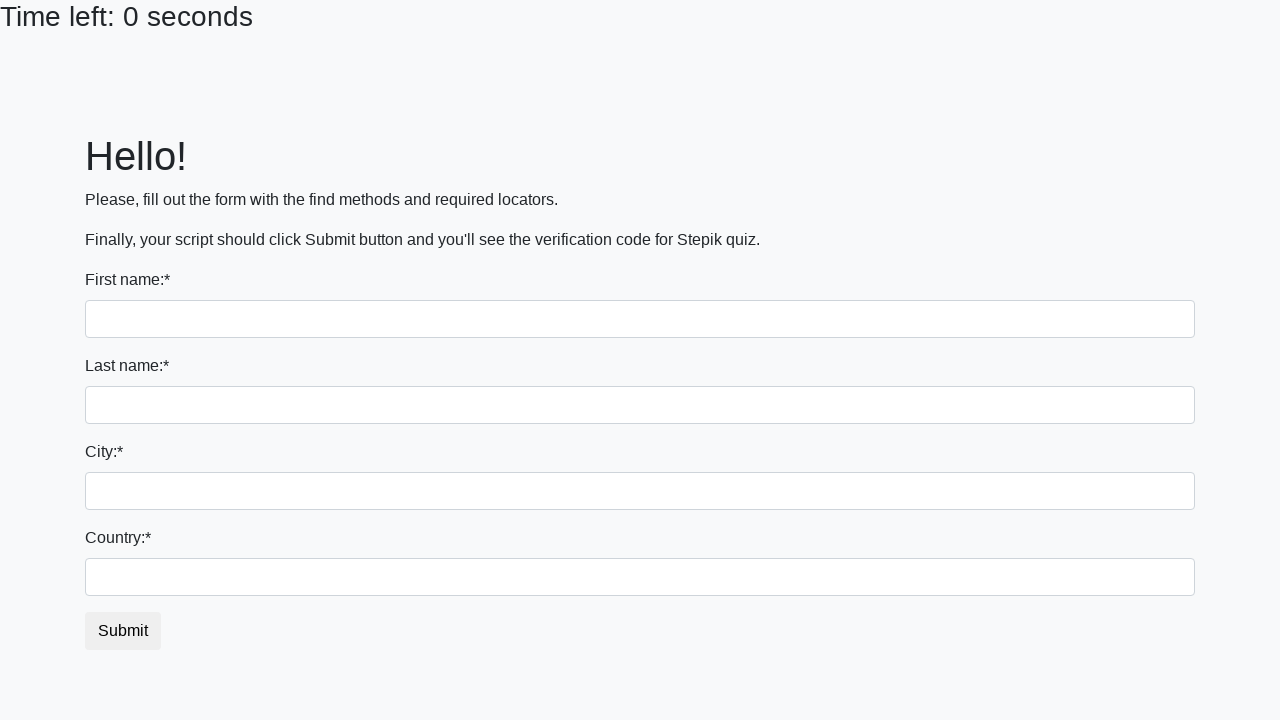